Tests the DemoQA Elements Buttons functionality by performing double click, right click, and single click actions on different buttons.

Starting URL: https://demoqa.com

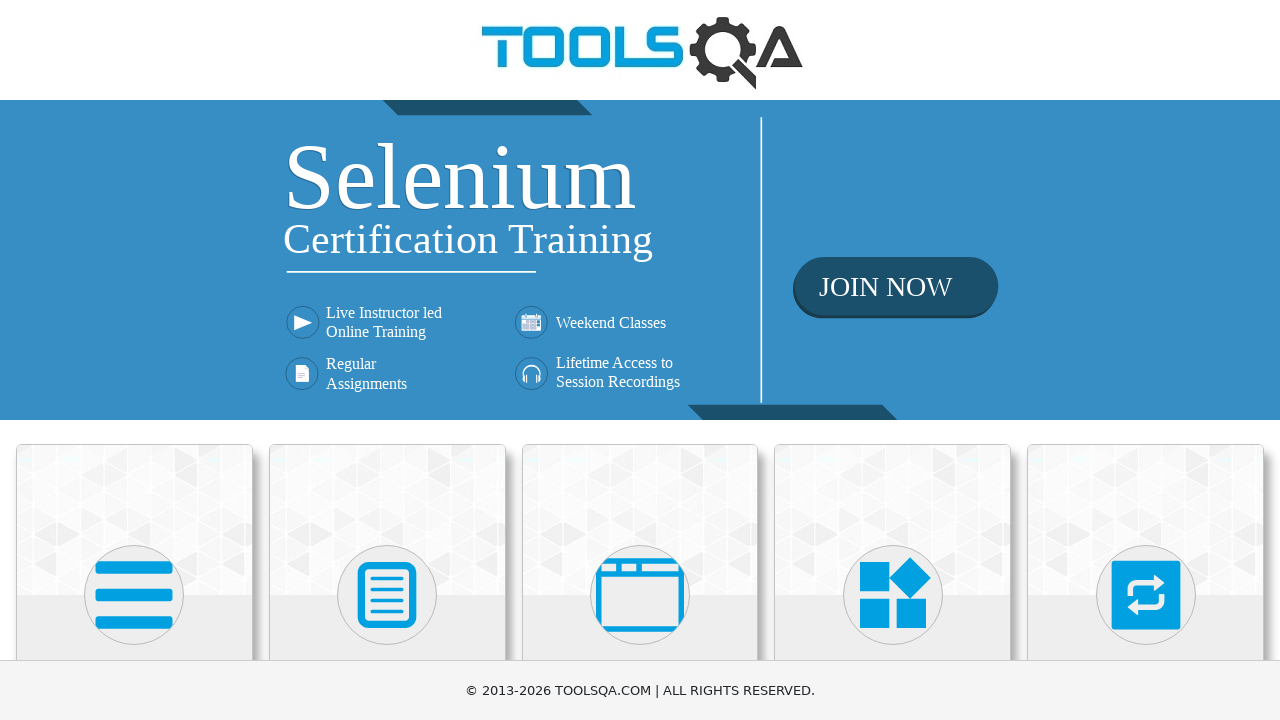

Clicked on Elements card to navigate to Elements section at (134, 595) on (//div[@class='avatar mx-auto white'])[1]
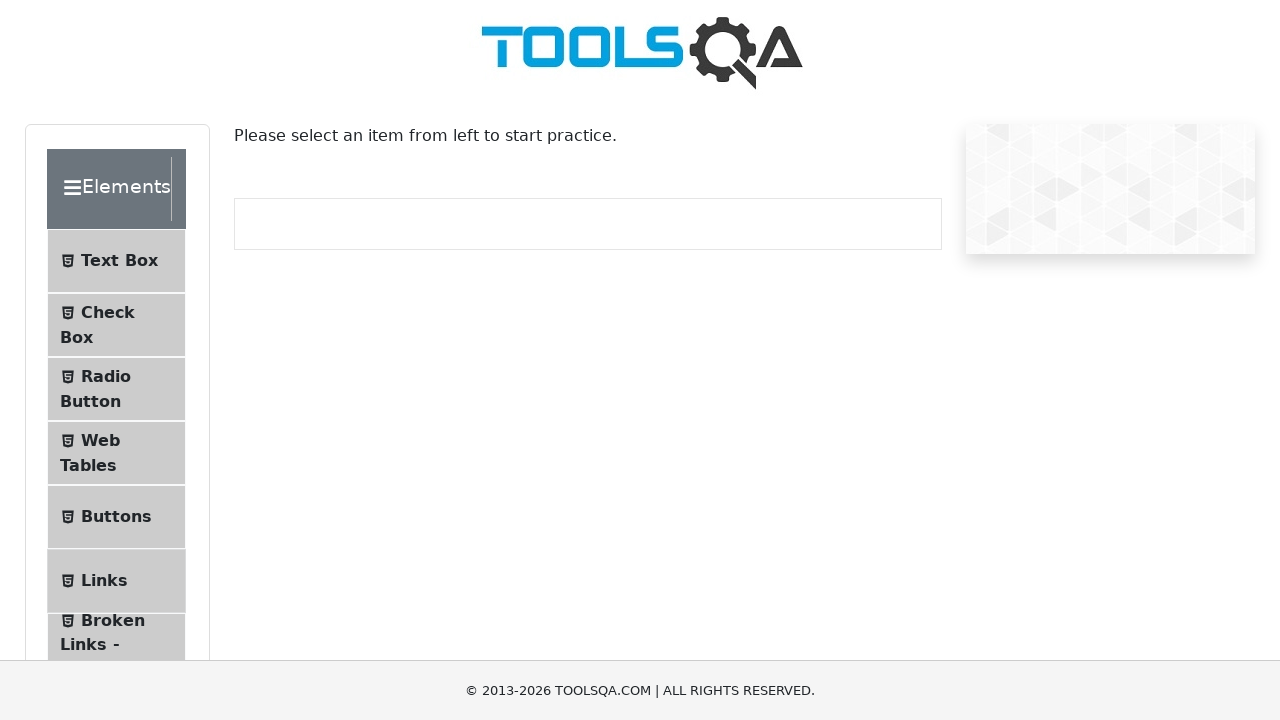

Clicked on Buttons submenu at (116, 517) on #item-4
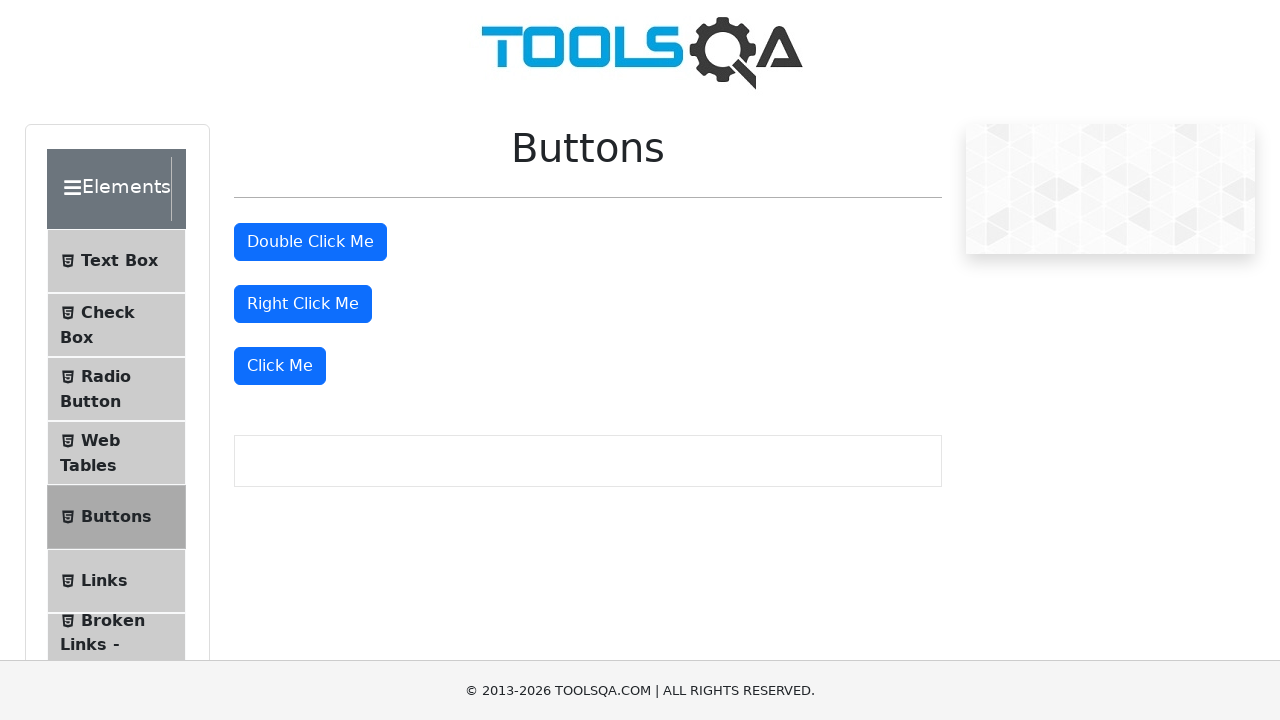

Performed double click action on the double click button at (310, 242) on #doubleClickBtn
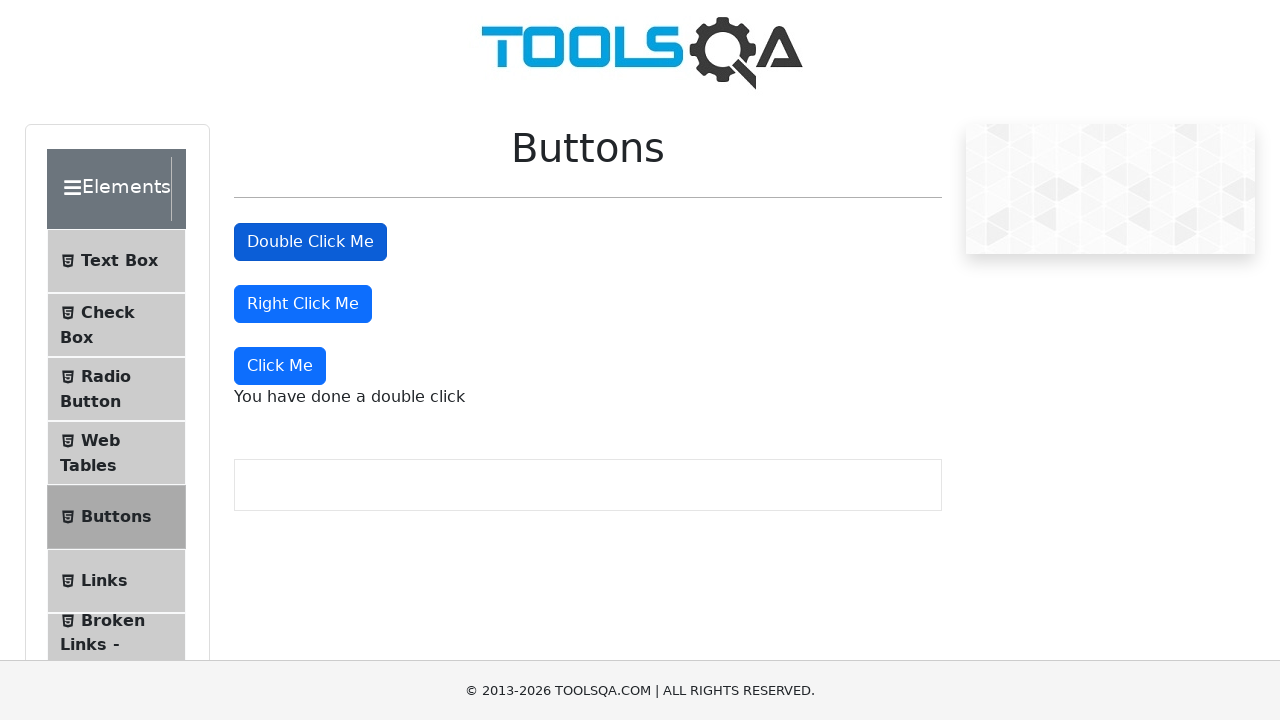

Performed right click action on the right click button at (303, 304) on #rightClickBtn
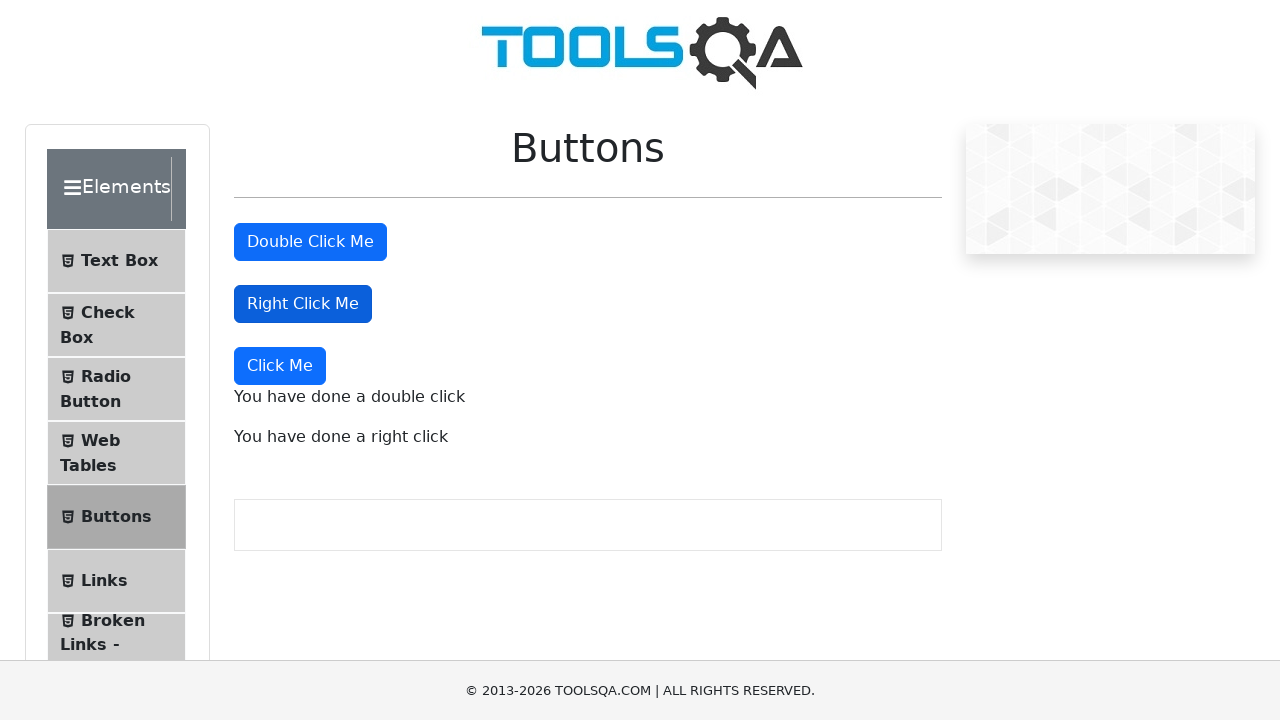

Performed single click action on the Click Me button at (280, 366) on (//button[normalize-space()='Click Me'])[1]
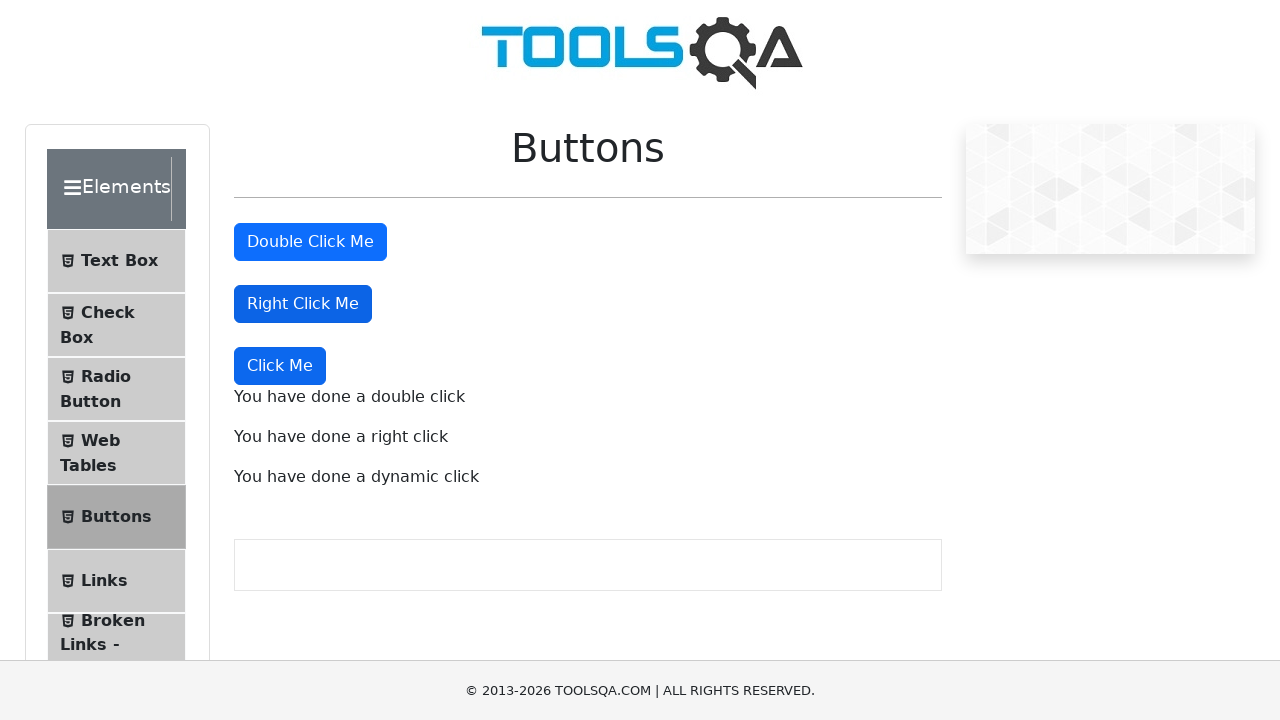

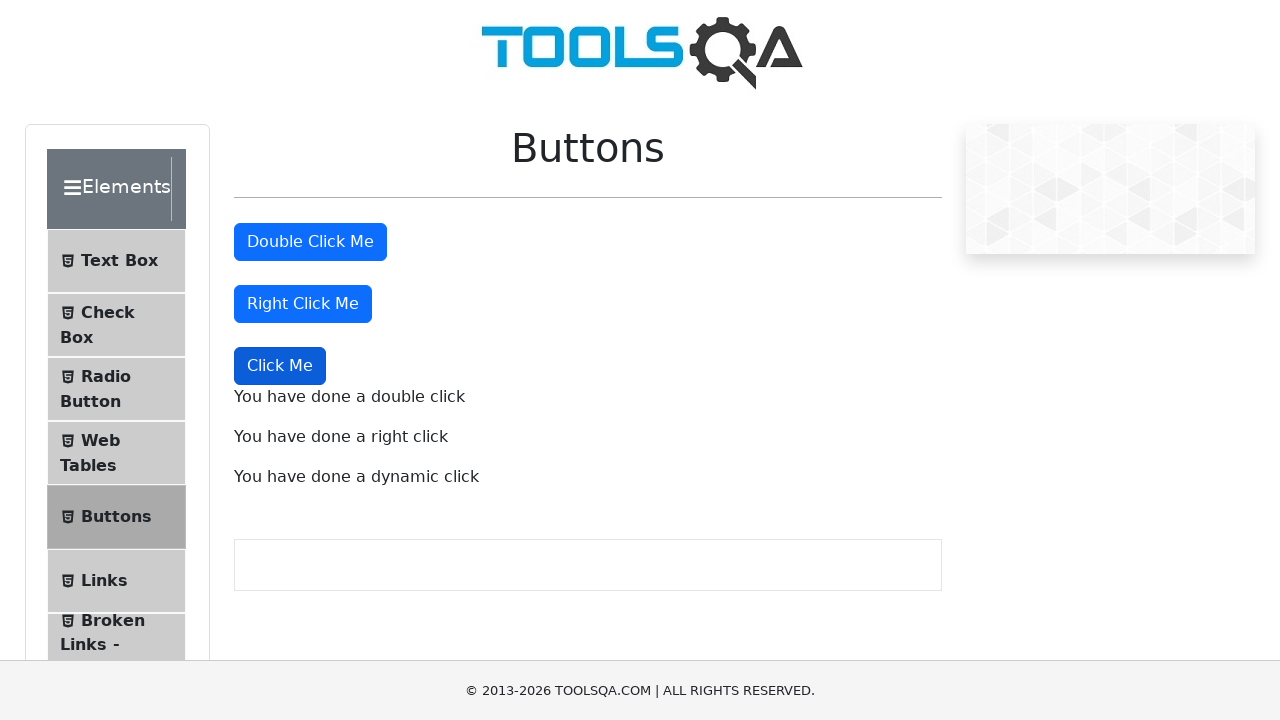